Tests React Semantic UI dropdown by selecting an item and verifying it appears in the dropdown display

Starting URL: https://react.semantic-ui.com/maximize/dropdown-example-selection/

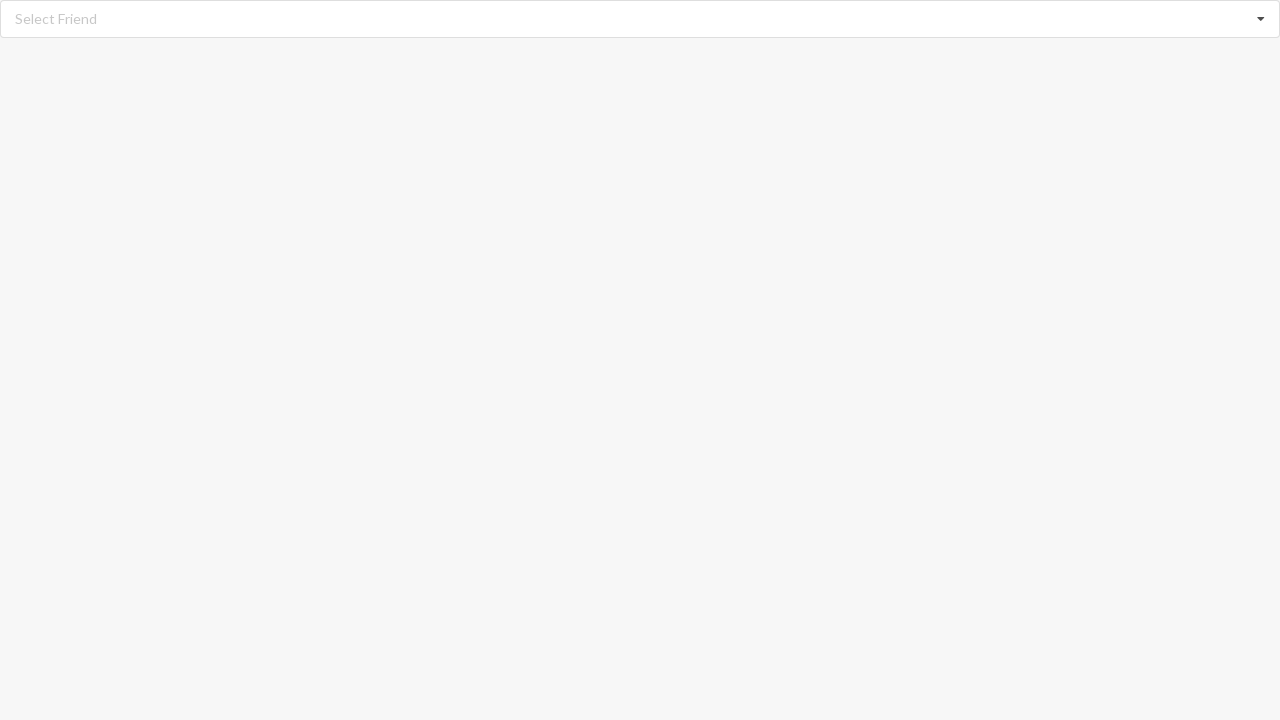

Clicked dropdown icon to open React Semantic UI dropdown at (1261, 19) on i.dropdown.icon
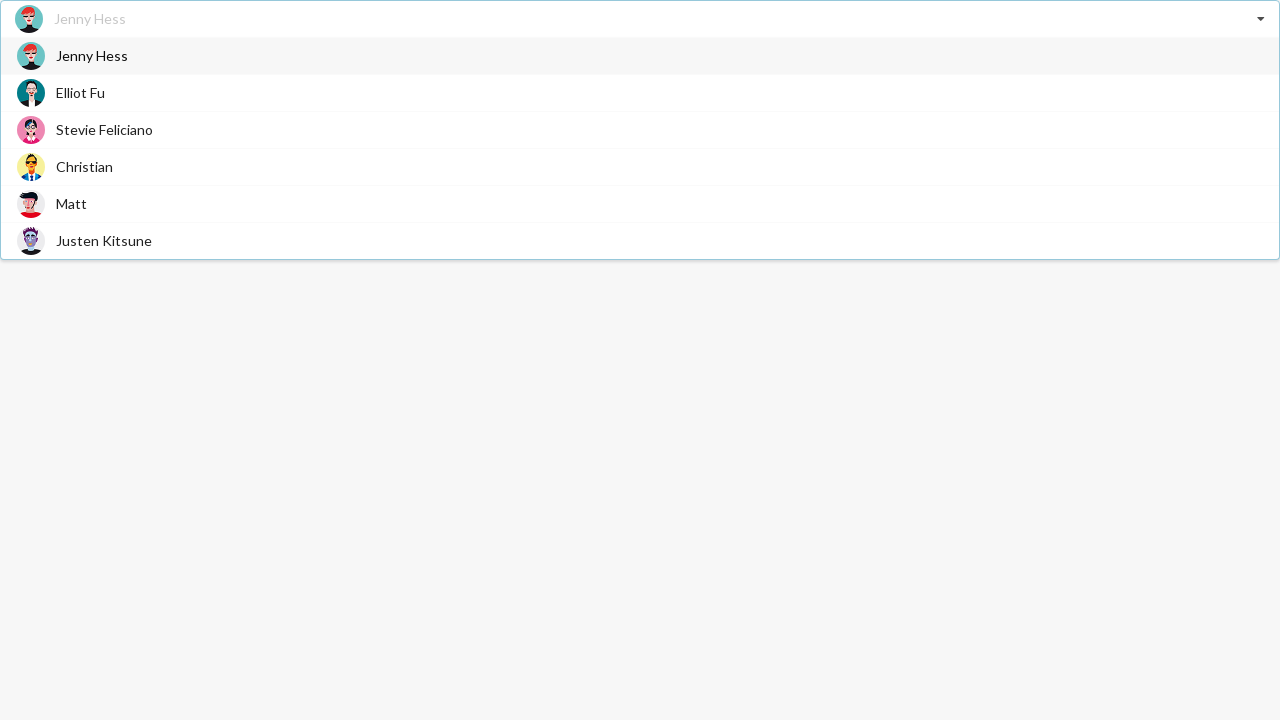

Selected 'Justen Kitsune' from dropdown options at (104, 240) on div.item>span.text:has-text('Justen Kitsune')
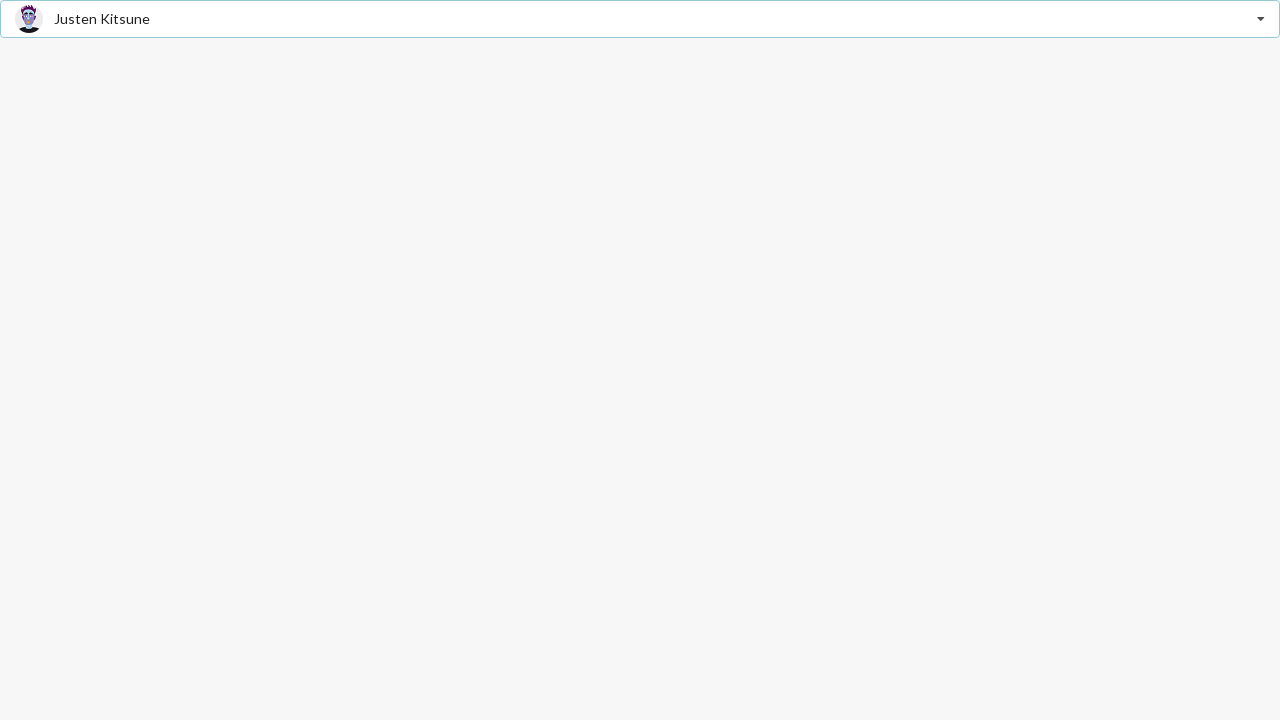

Verified that 'Justen Kitsune' is displayed in the dropdown selection field
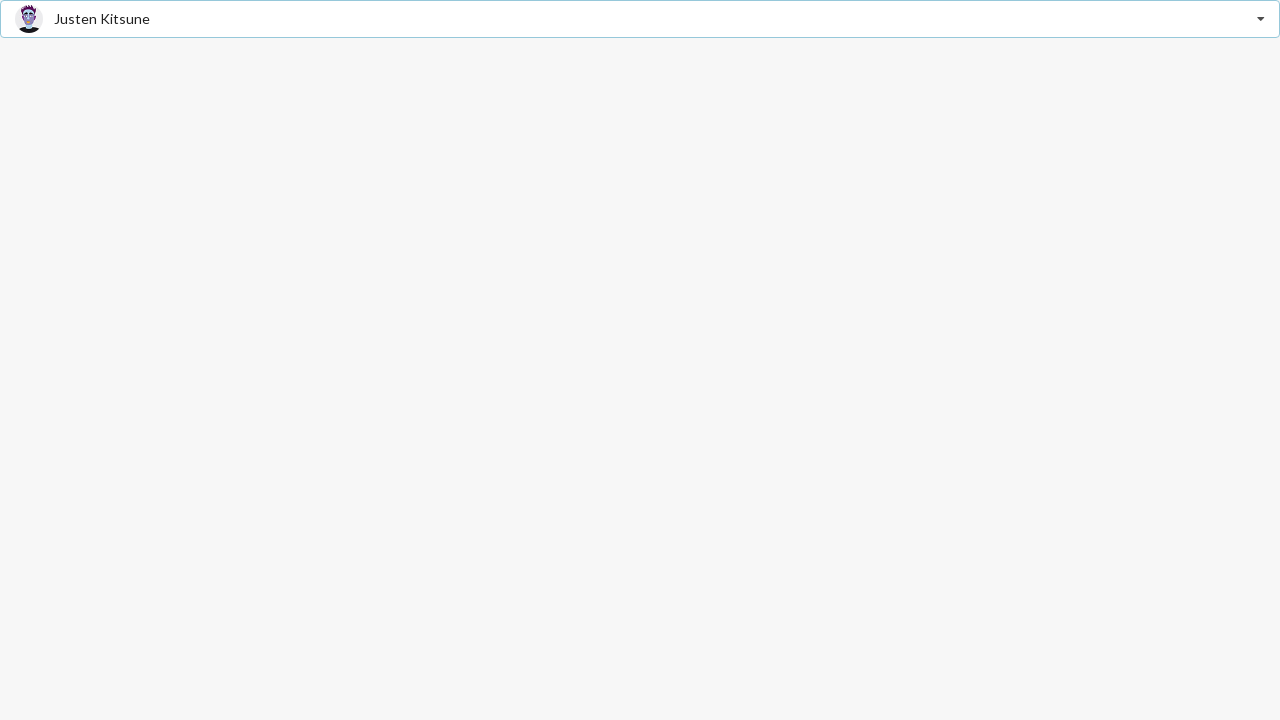

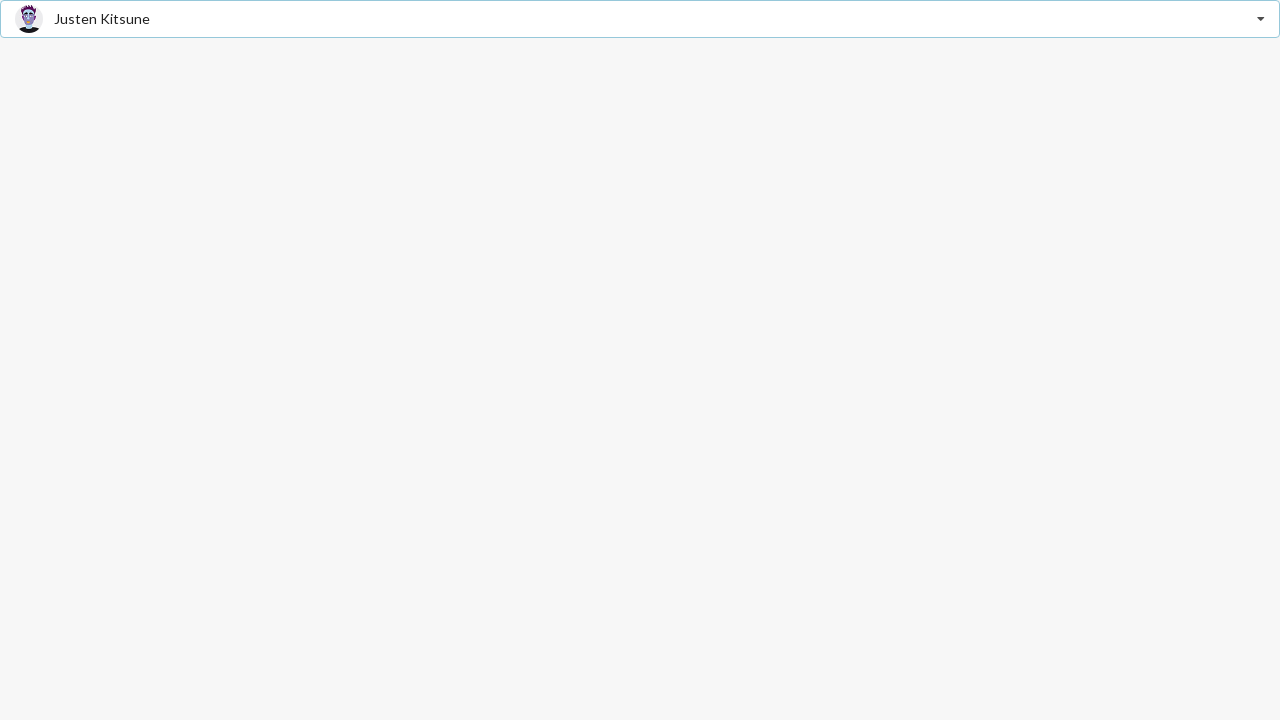